Navigates to the offers page and opens the date picker calendar component

Starting URL: https://rahulshettyacademy.com/seleniumPractise/#/offers

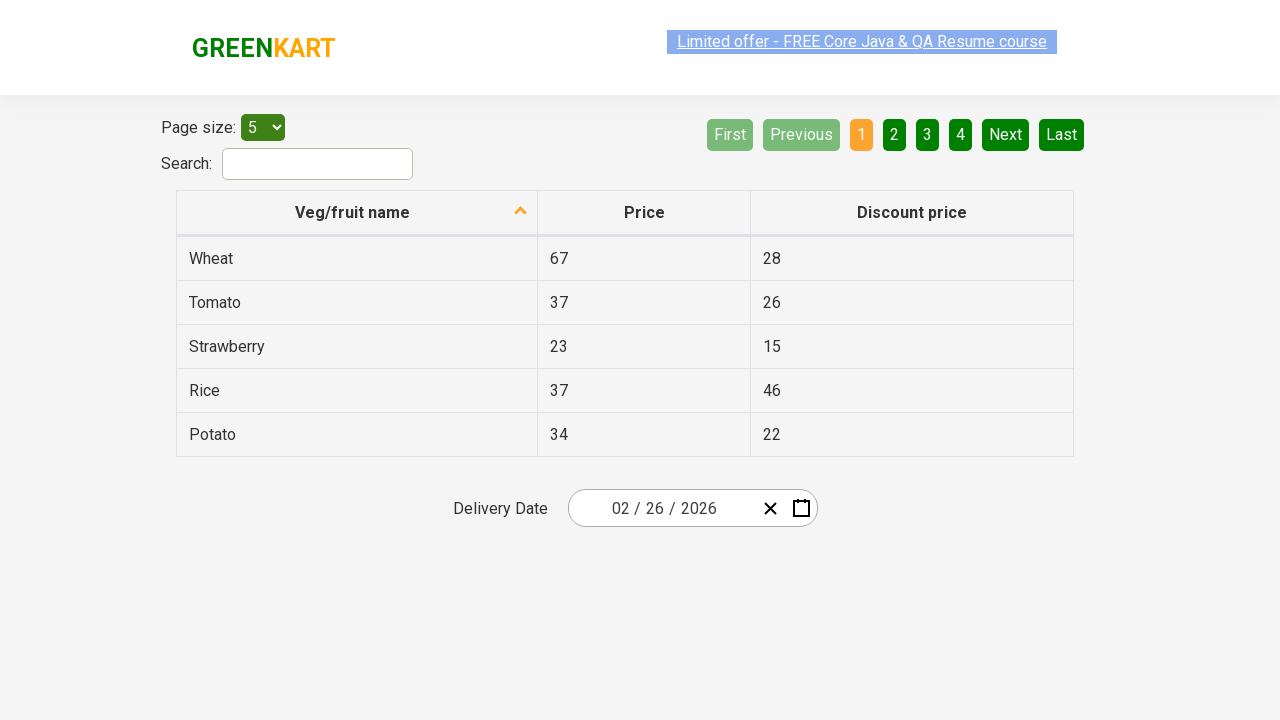

Navigated to offers page
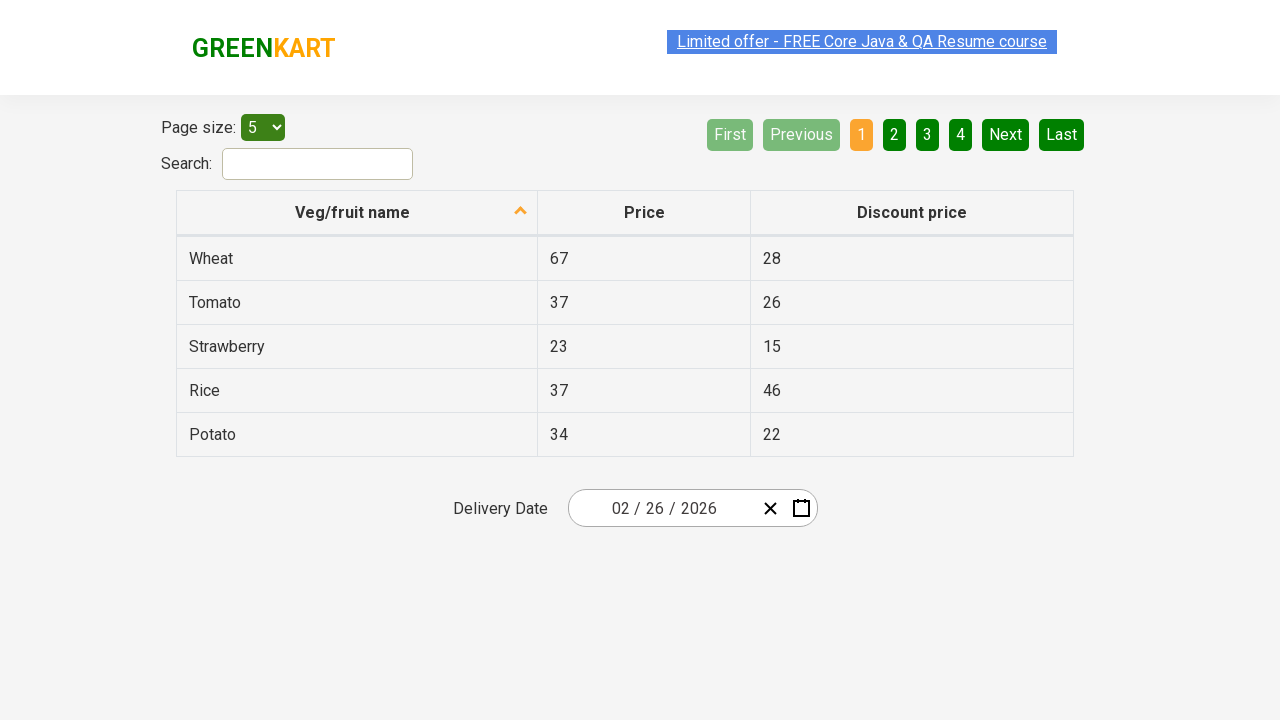

Clicked on date picker to open calendar component at (662, 508) on xpath=//div[@class='react-date-picker__inputGroup']
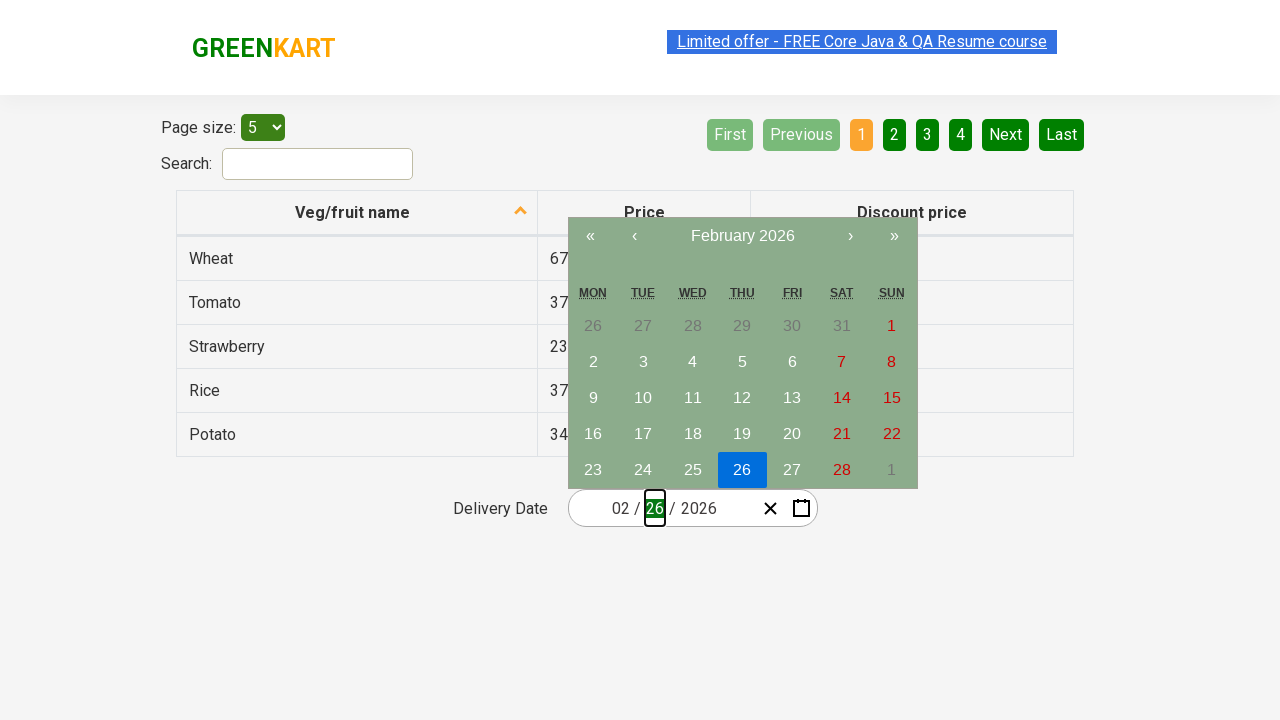

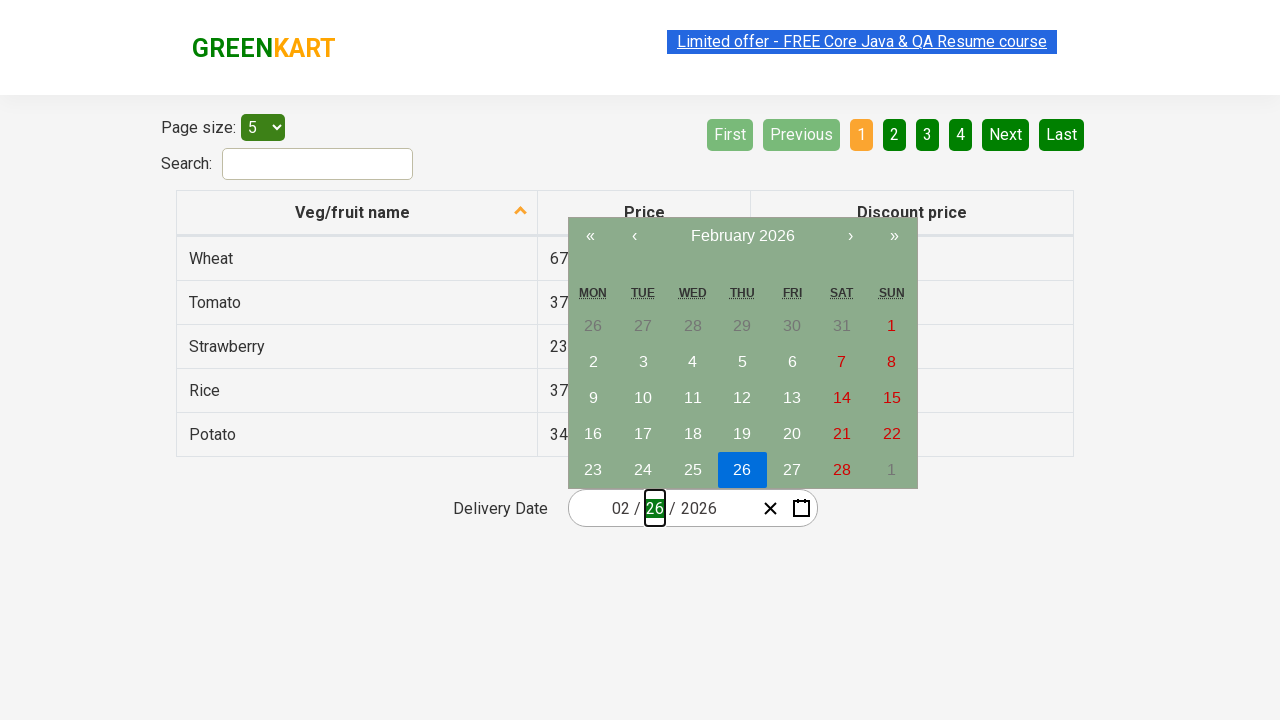